Tests JavaScript alert box handling by clicking buttons that trigger alert, confirm, and prompt dialogs, then accepting or dismissing them.

Starting URL: https://www.hyrtutorials.com/p/alertsdemo.html

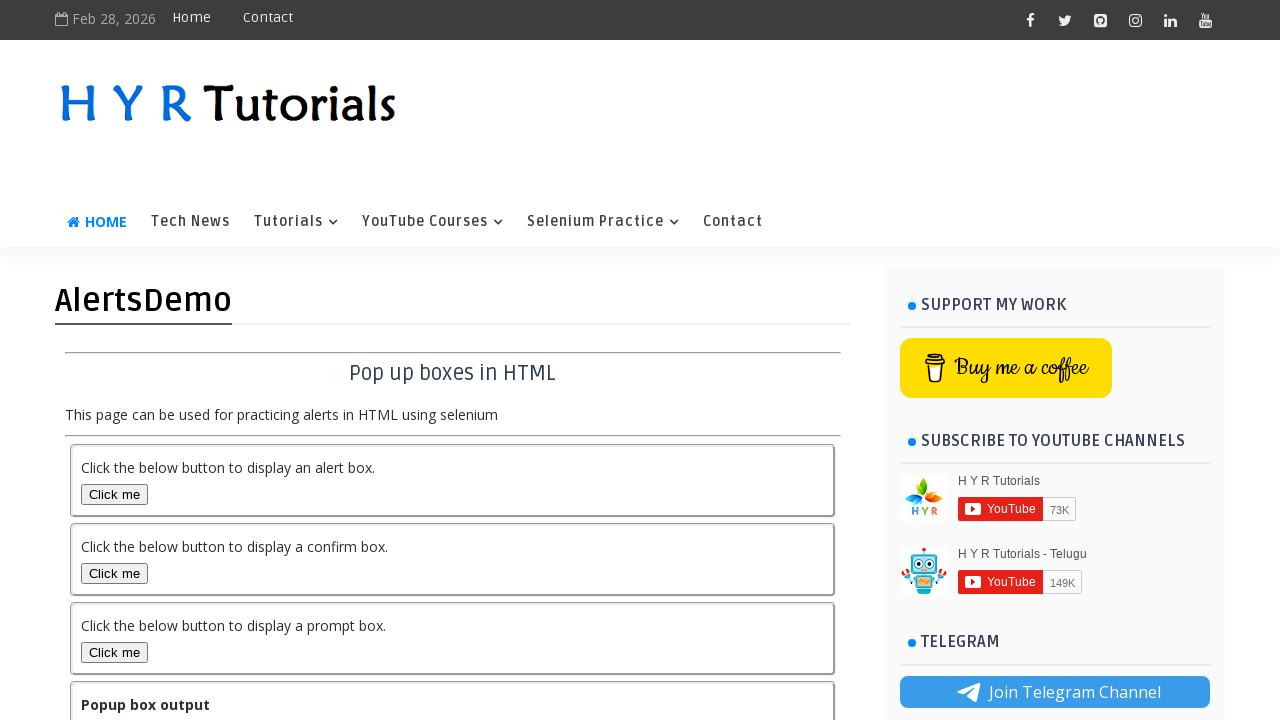

Clicked alert box button at (114, 494) on #alertBox
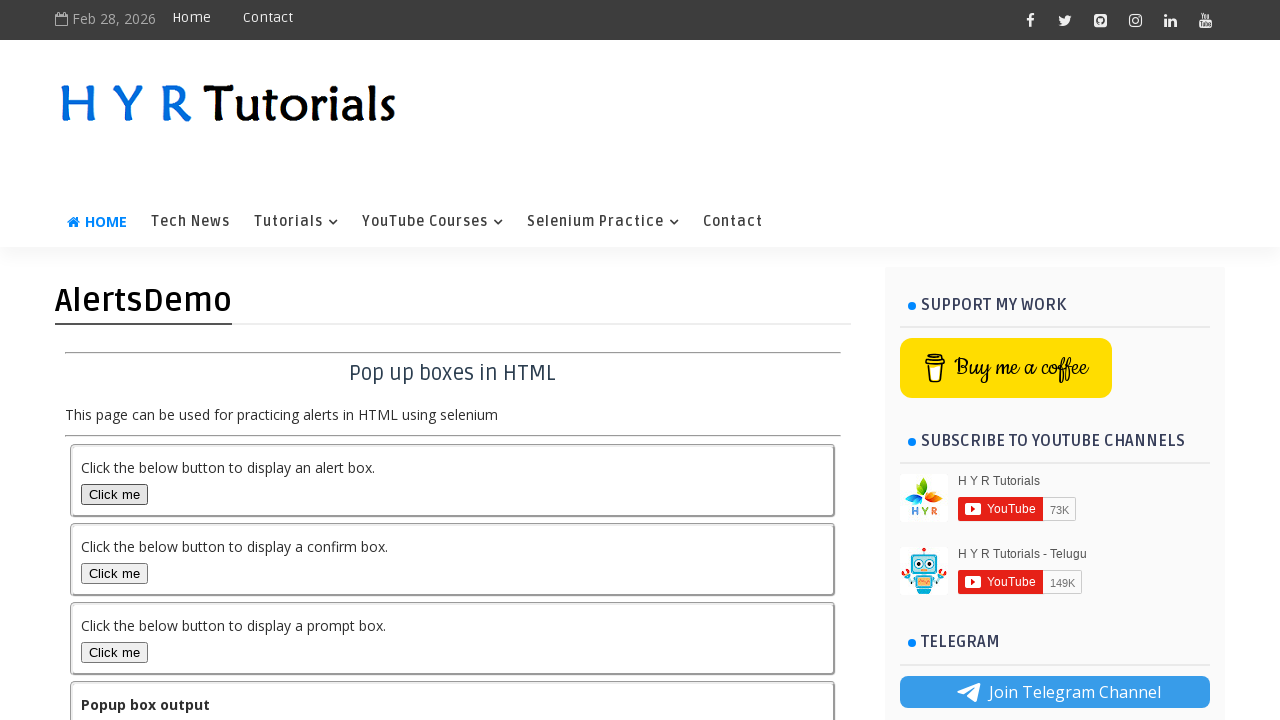

Set up dialog handler to accept alert
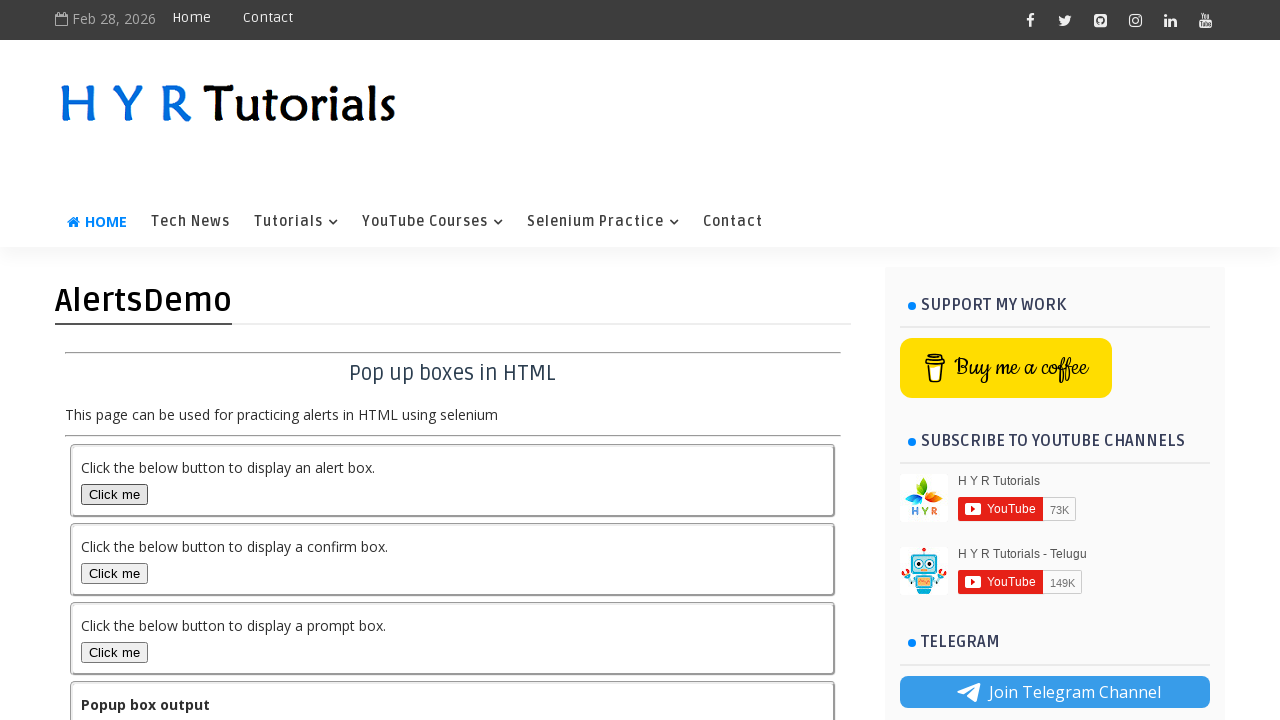

Waited for alert dialog to be processed
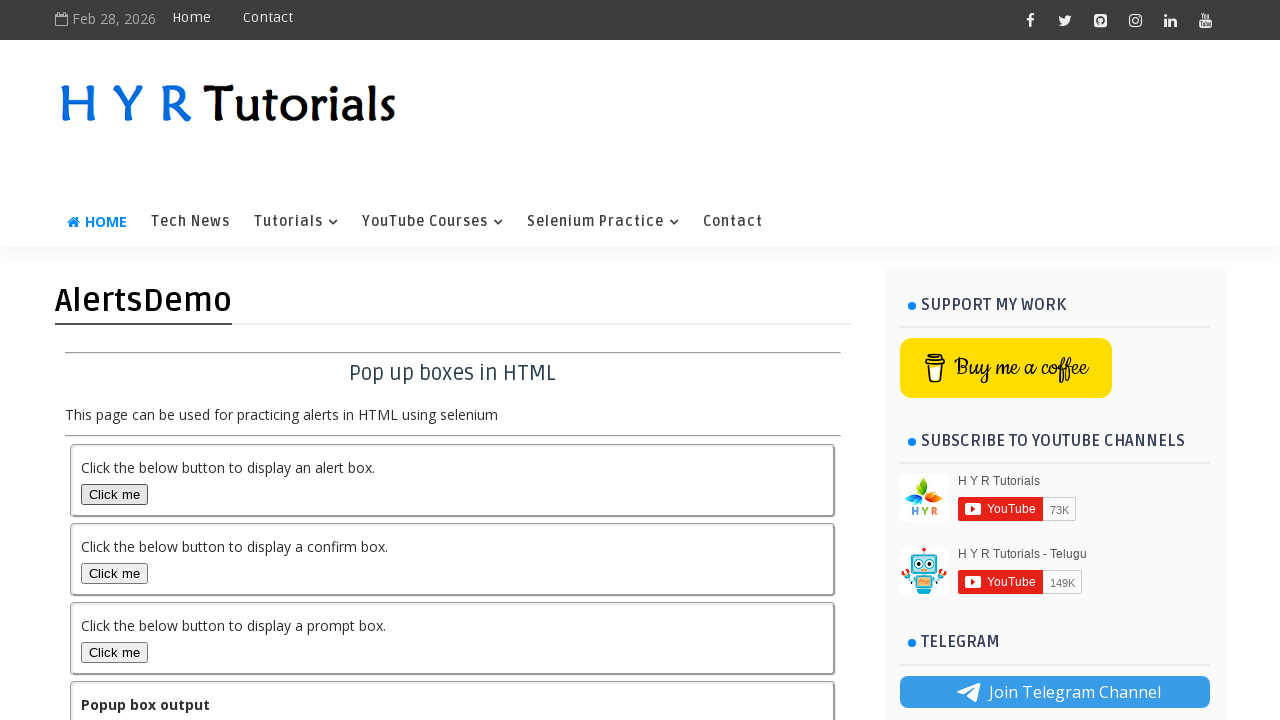

Clicked confirm box button at (114, 573) on #confirmBox
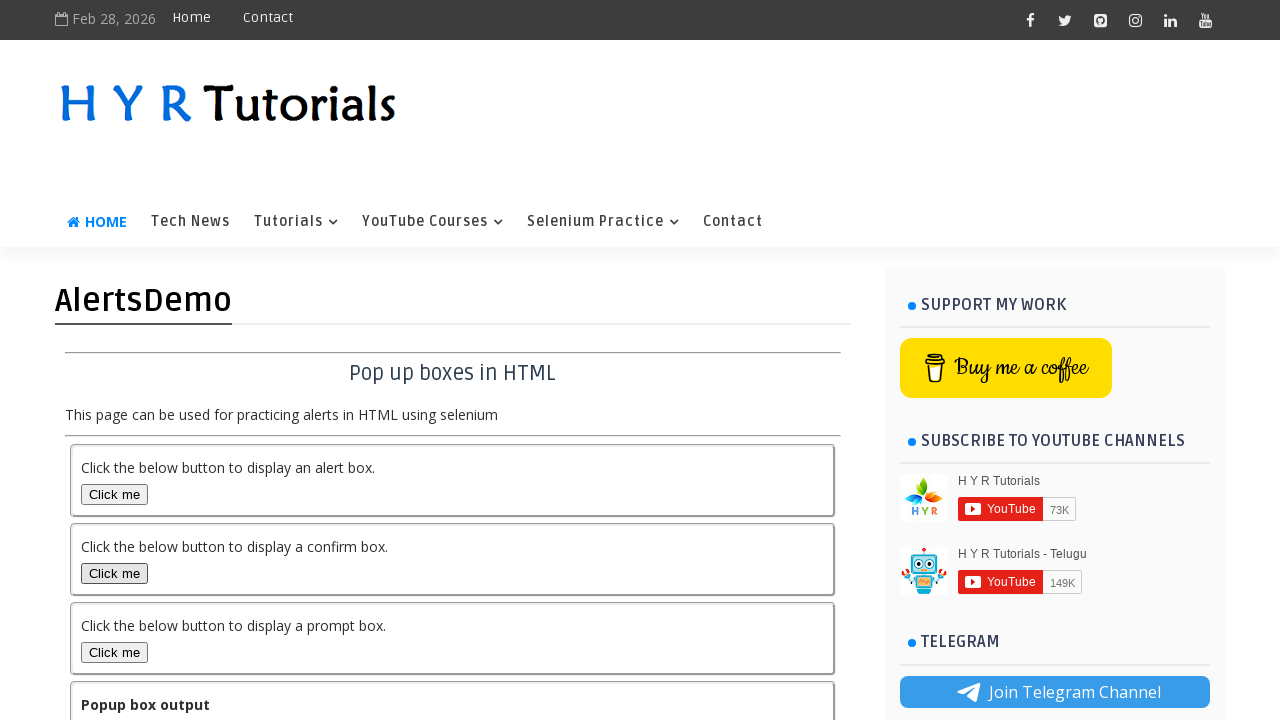

Set up dialog handler to dismiss confirm dialog
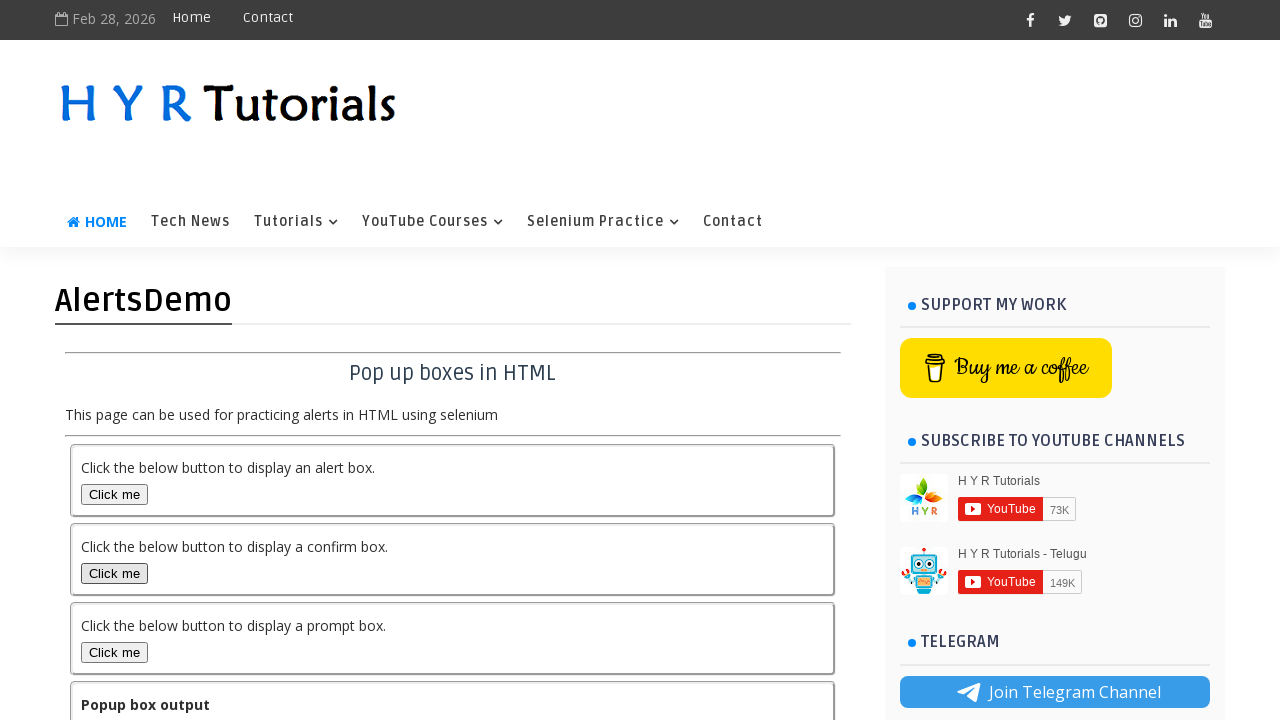

Waited for confirm dialog to be processed
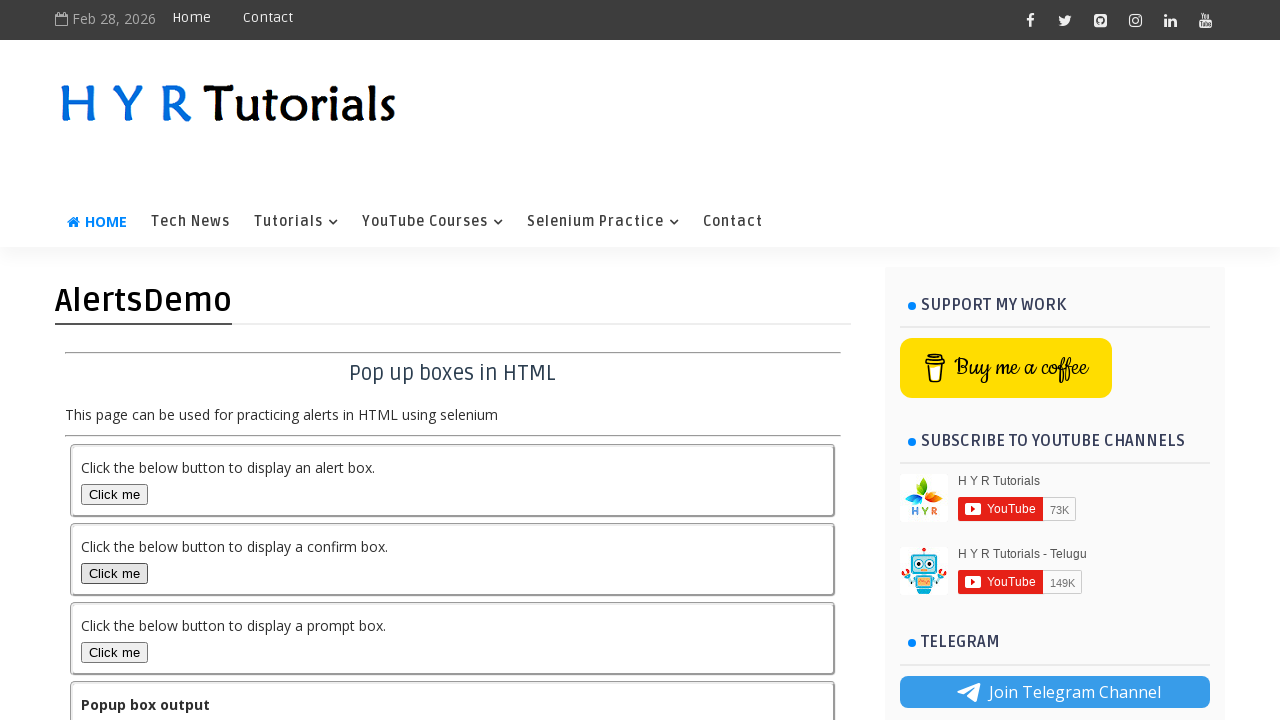

Clicked prompt box button at (114, 652) on #promptBox
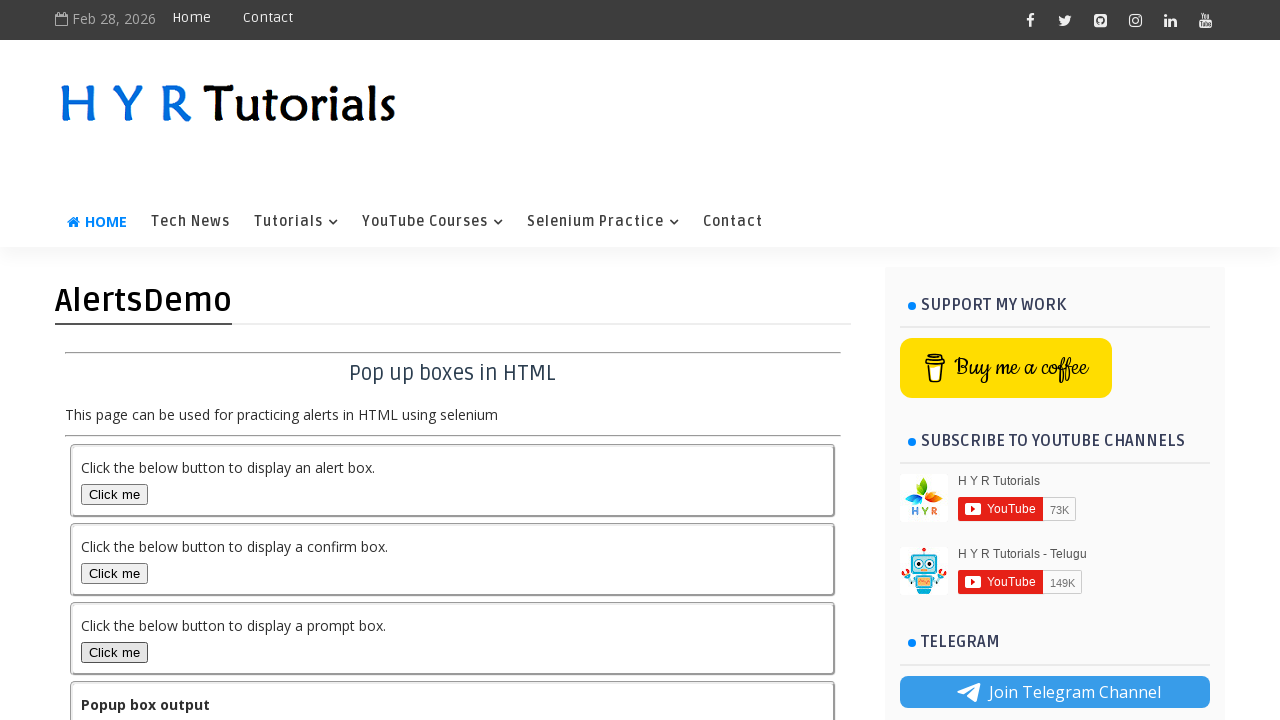

Set up dialog handler to dismiss prompt dialog
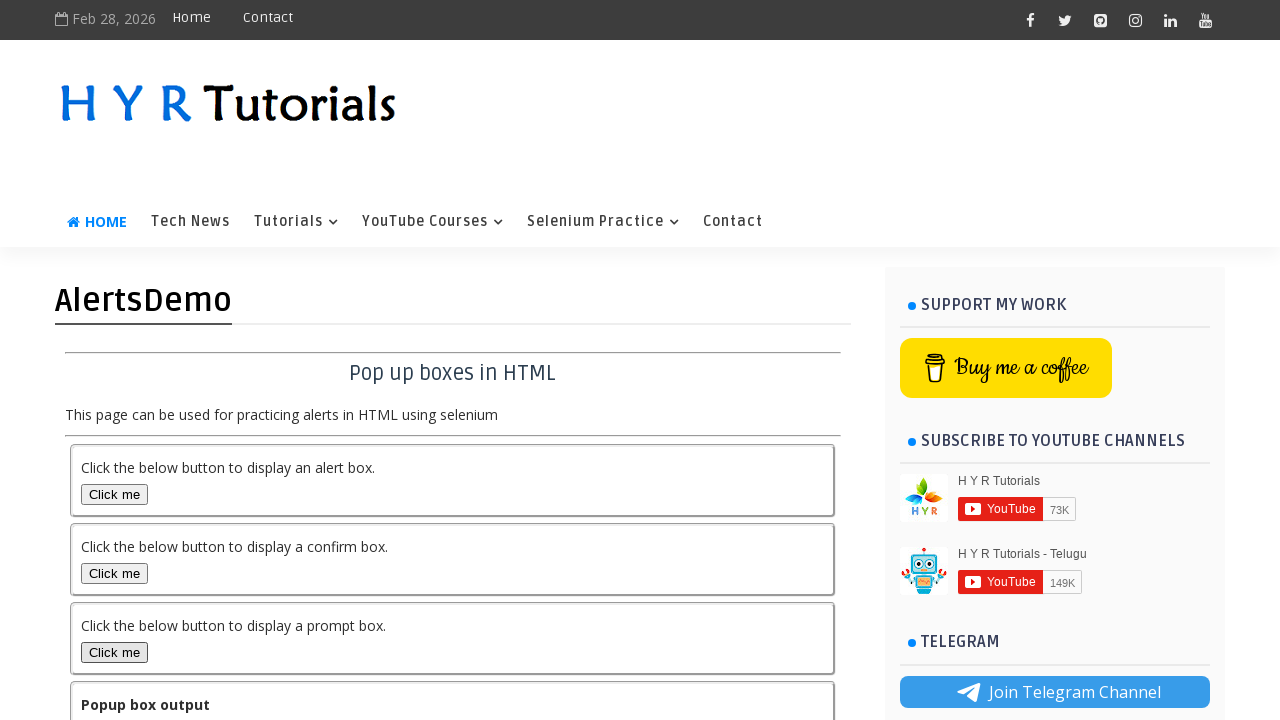

Waited for prompt dialog to be processed
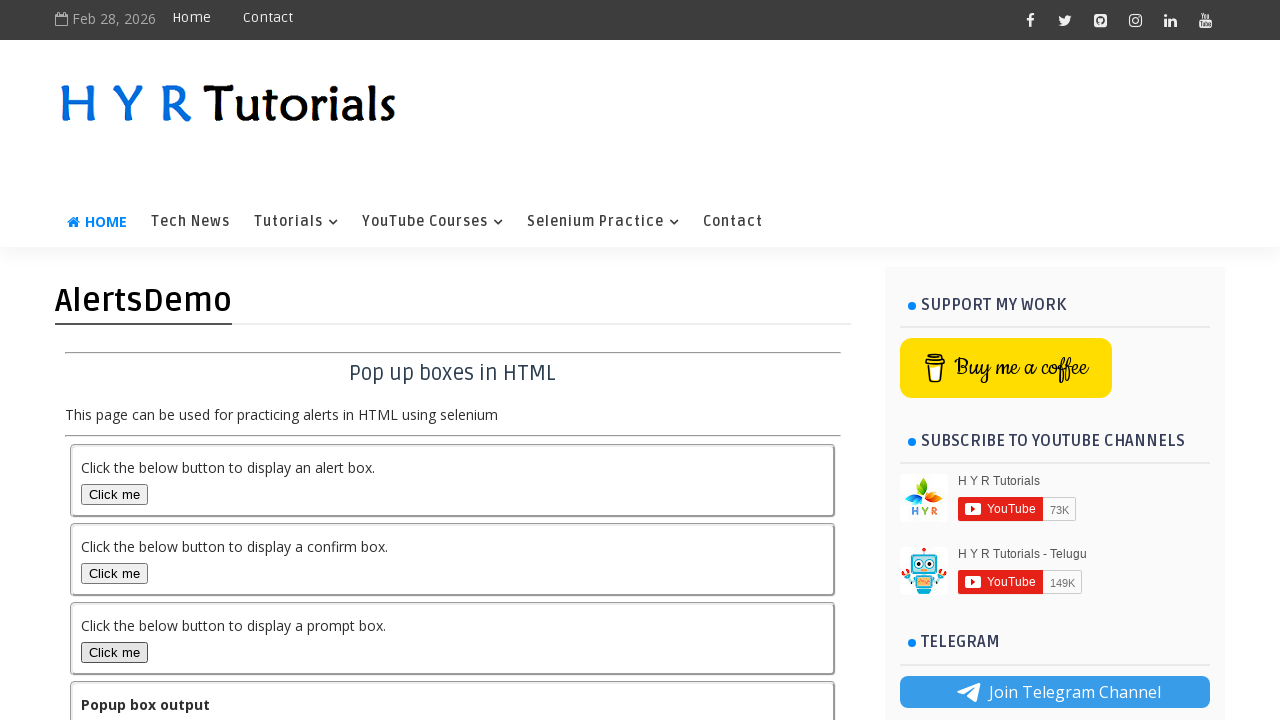

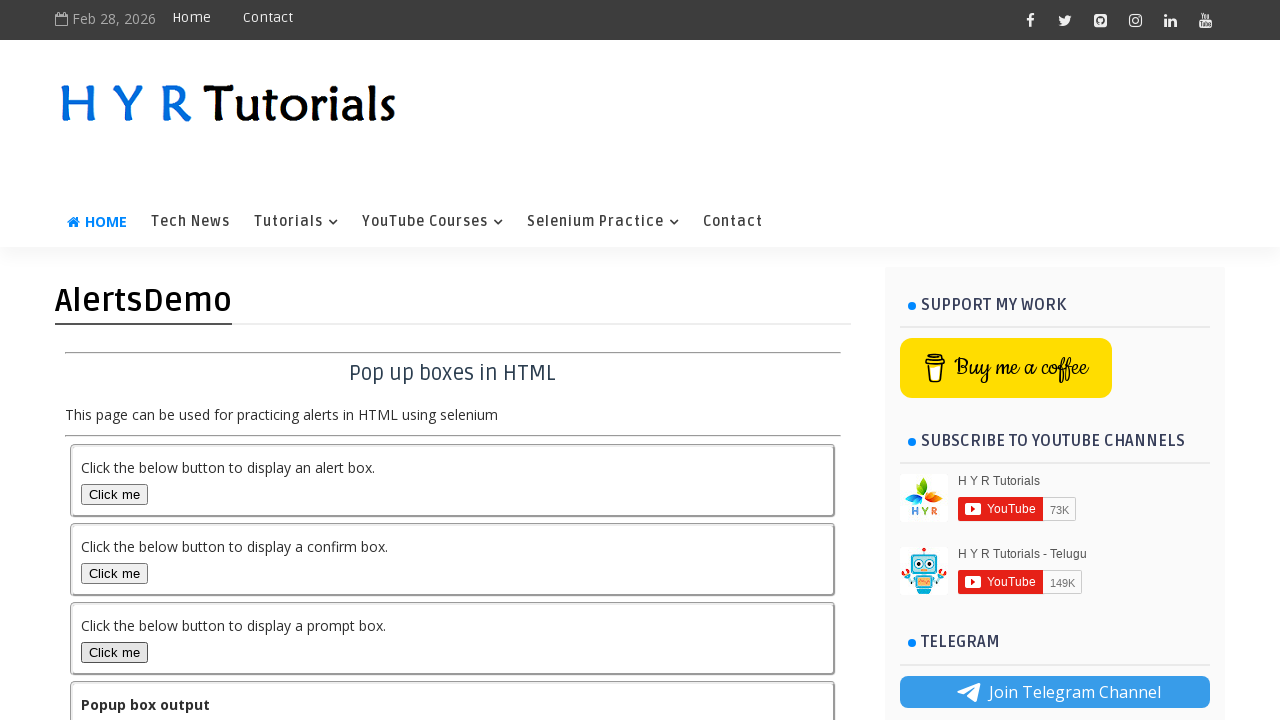